Tests the text box form on demoqa.com by navigating to the Elements section, filling out user information fields (name, email, addresses), submitting the form, and verifying the output displays correctly.

Starting URL: https://demoqa.com

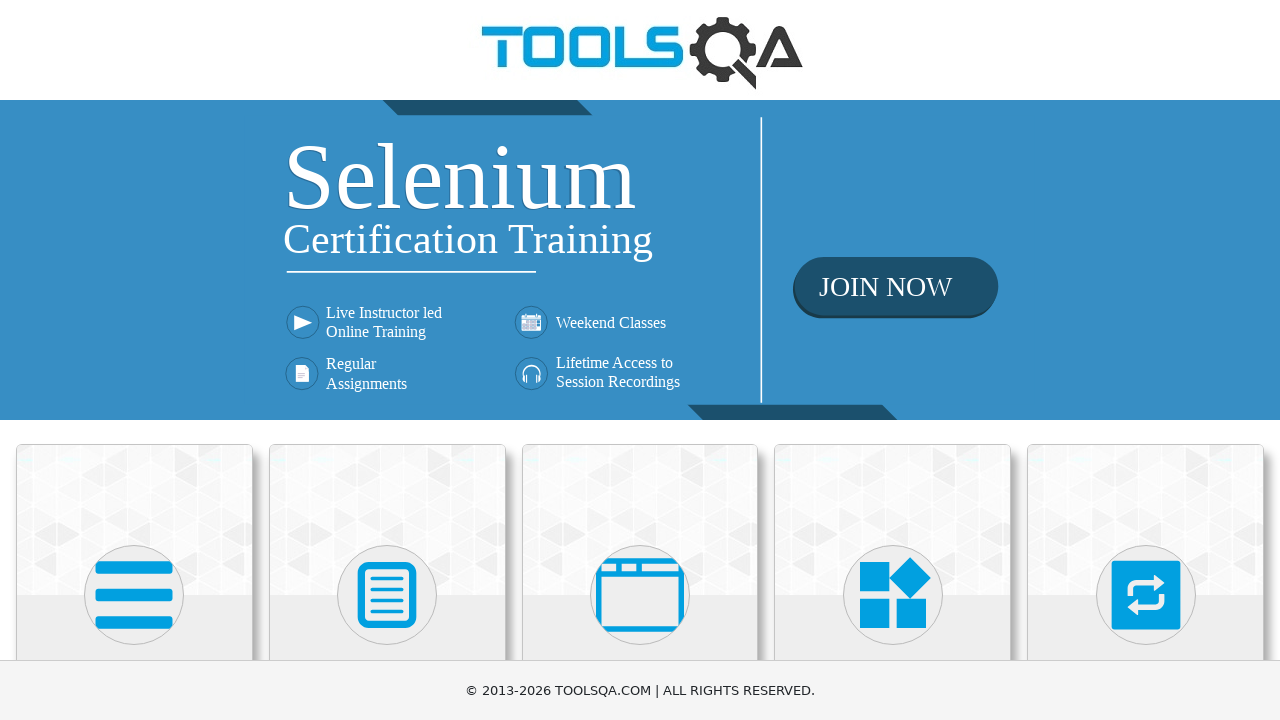

Navigated to https://demoqa.com
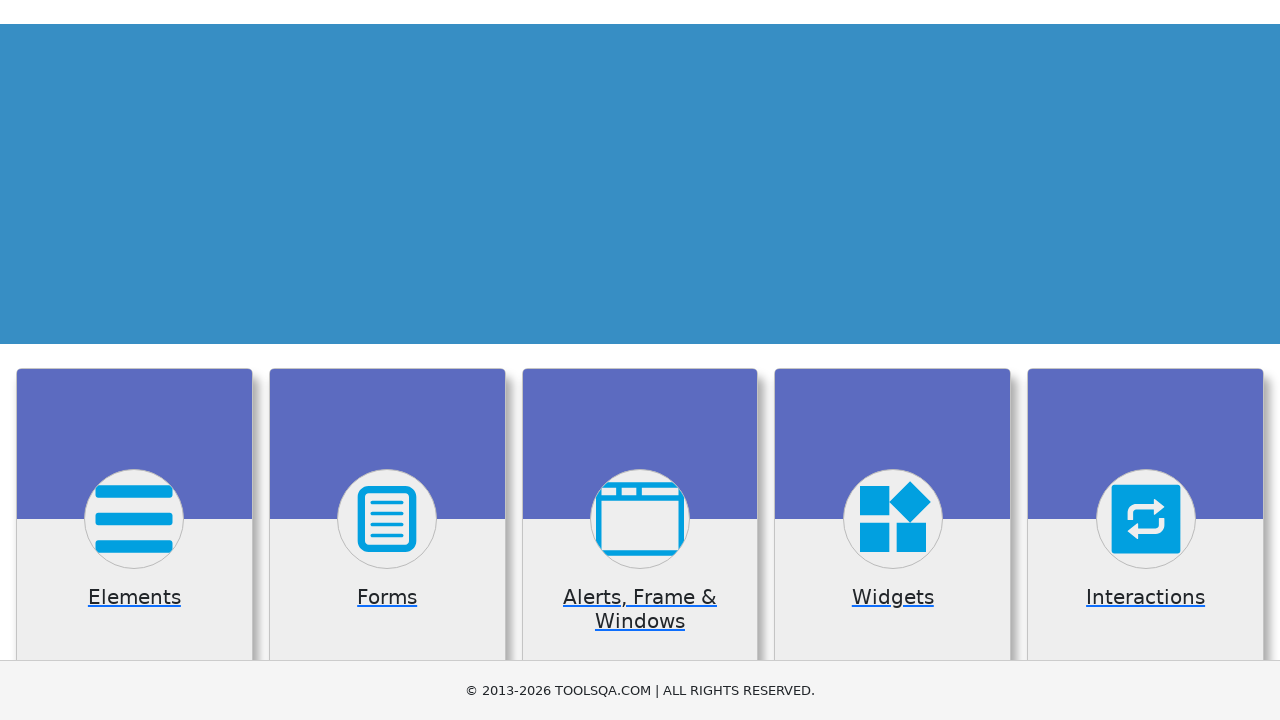

Clicked on Elements section at (134, 360) on xpath=//h5[text()='Elements']
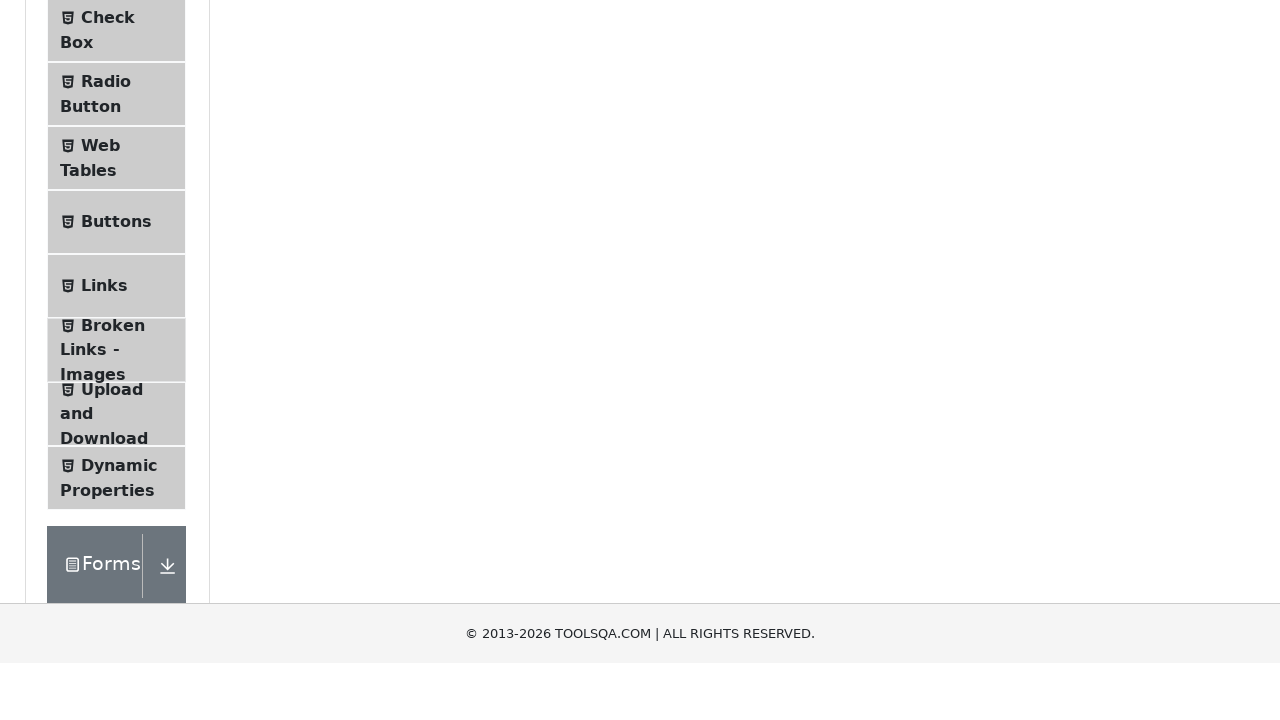

Clicked on Text Box section at (119, 261) on xpath=//span[text()='Text Box']
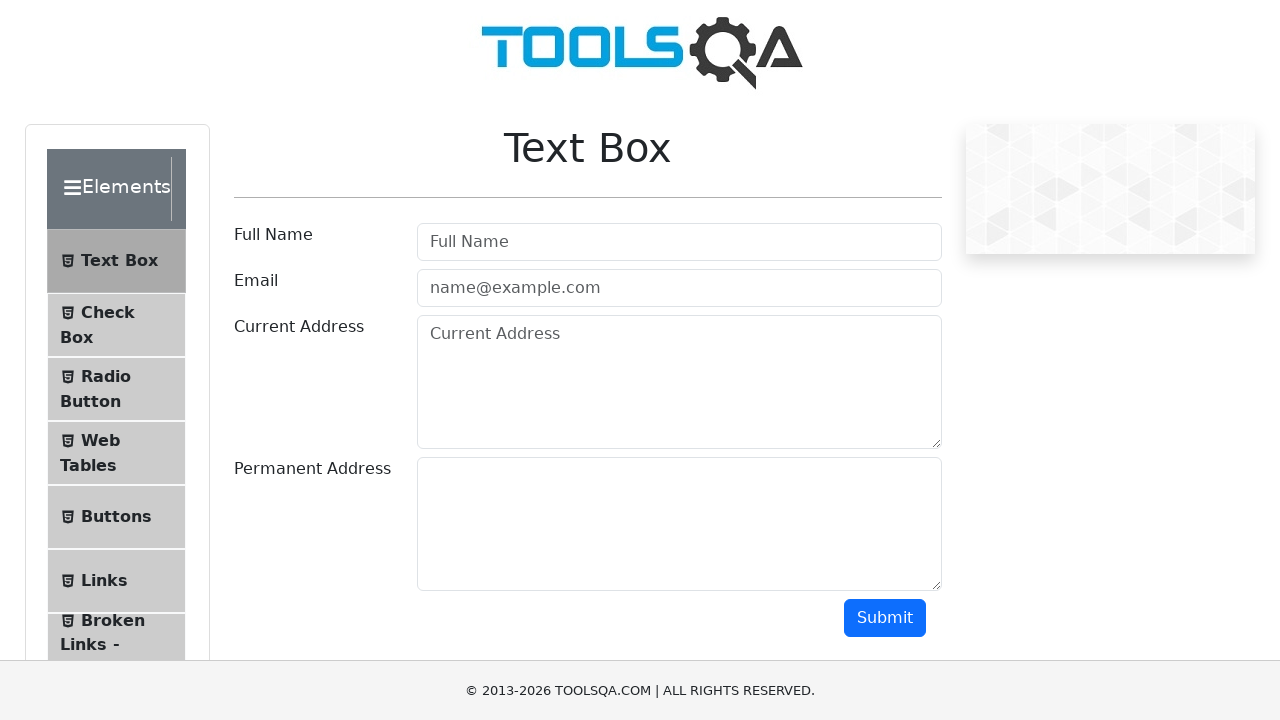

Filled username field with 'Nick' on #userName
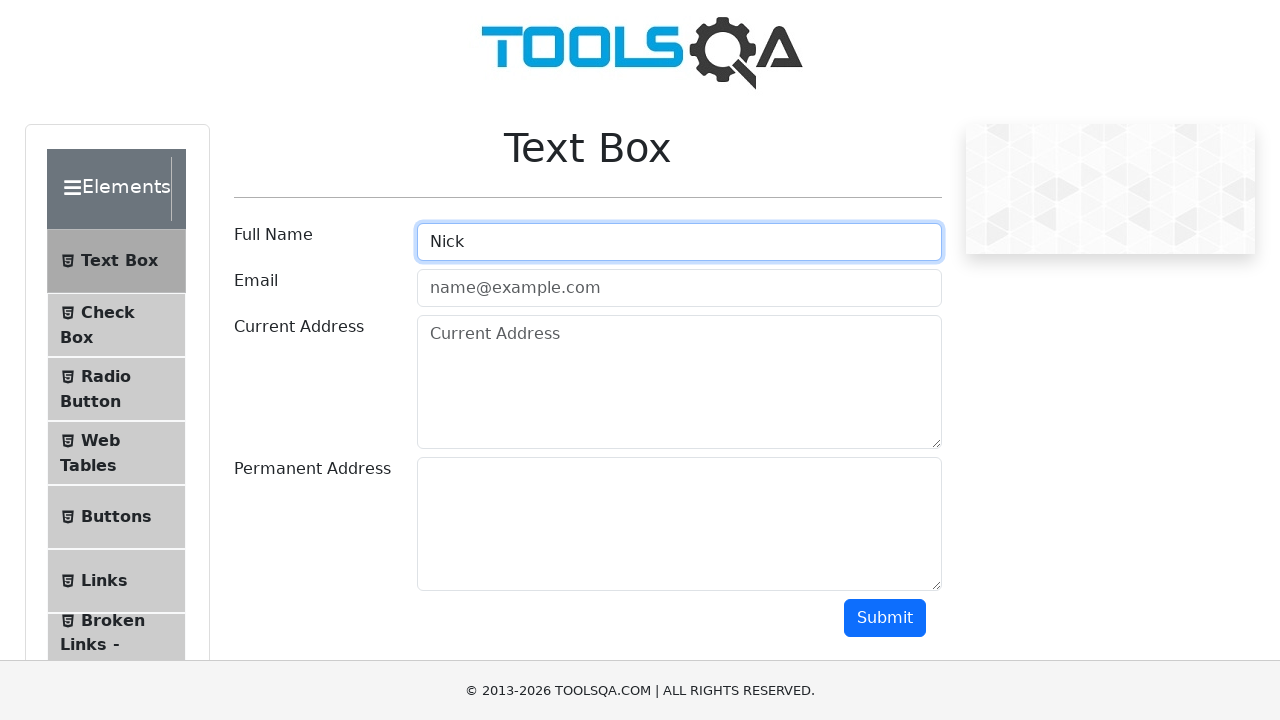

Filled email field with 'nick@gmail.com' on #userEmail
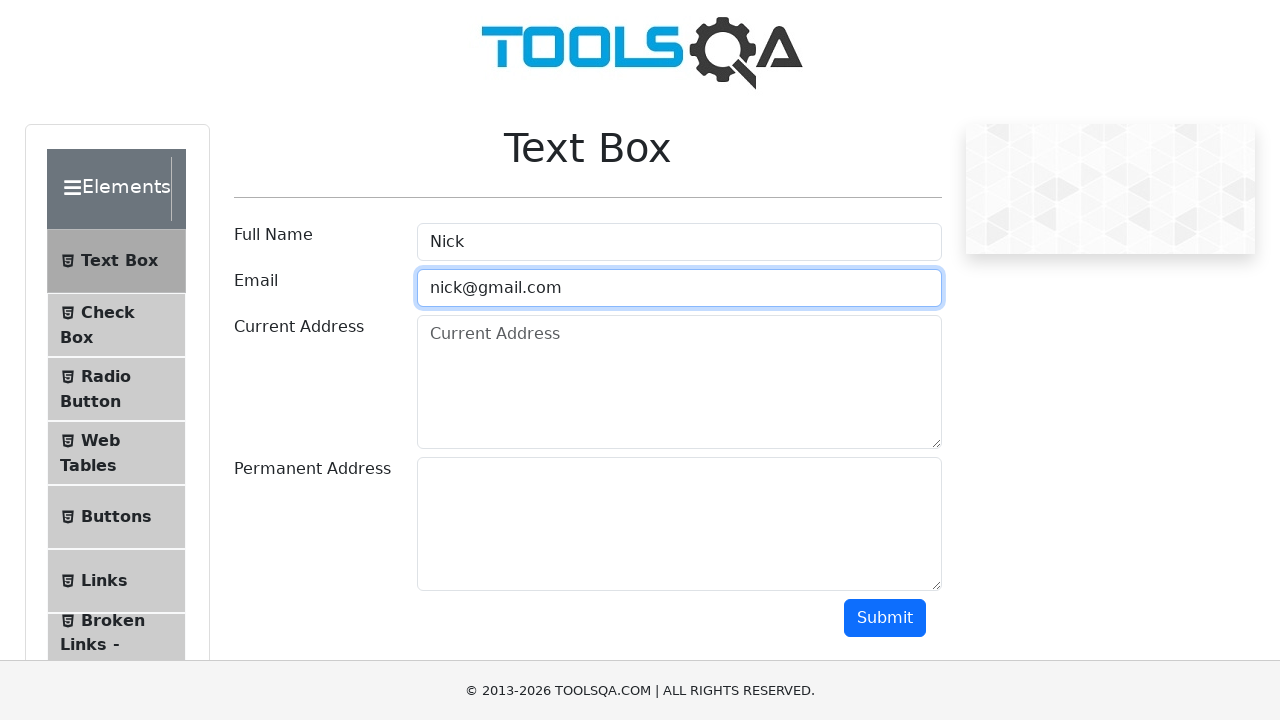

Filled current address field with '325 Main St' on #currentAddress
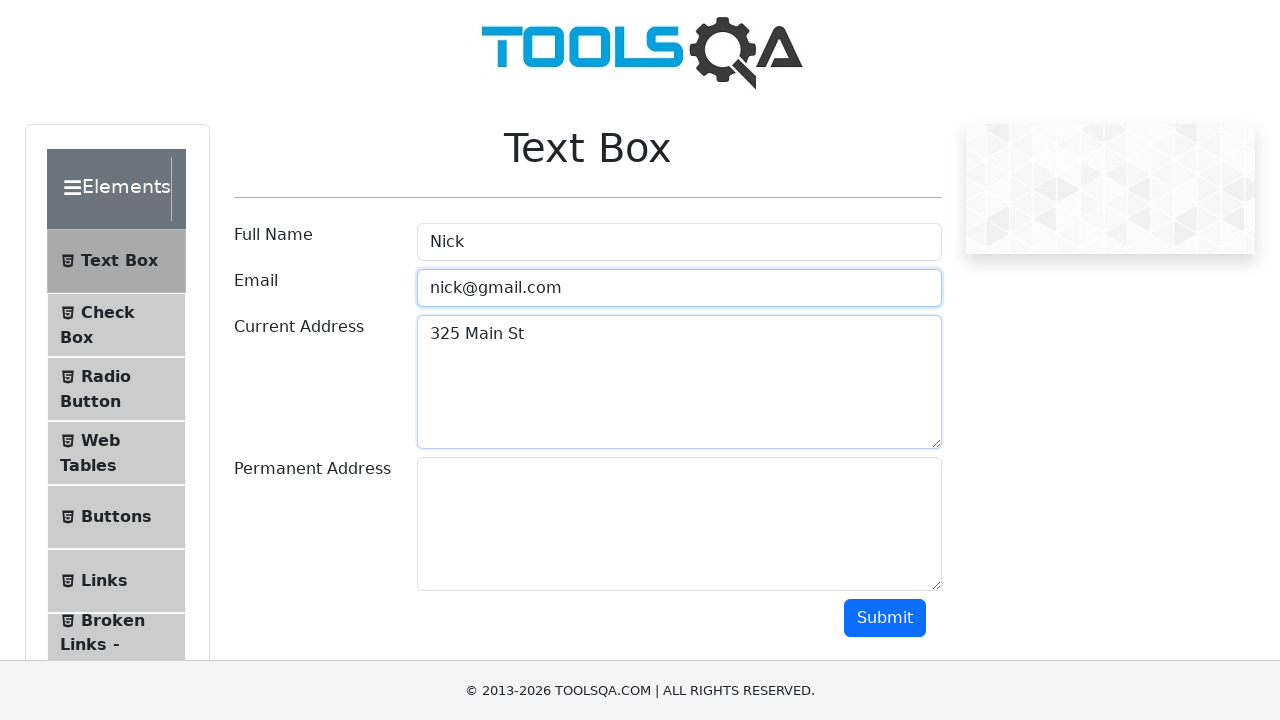

Filled permanent address field with '576 Main St' on #permanentAddress
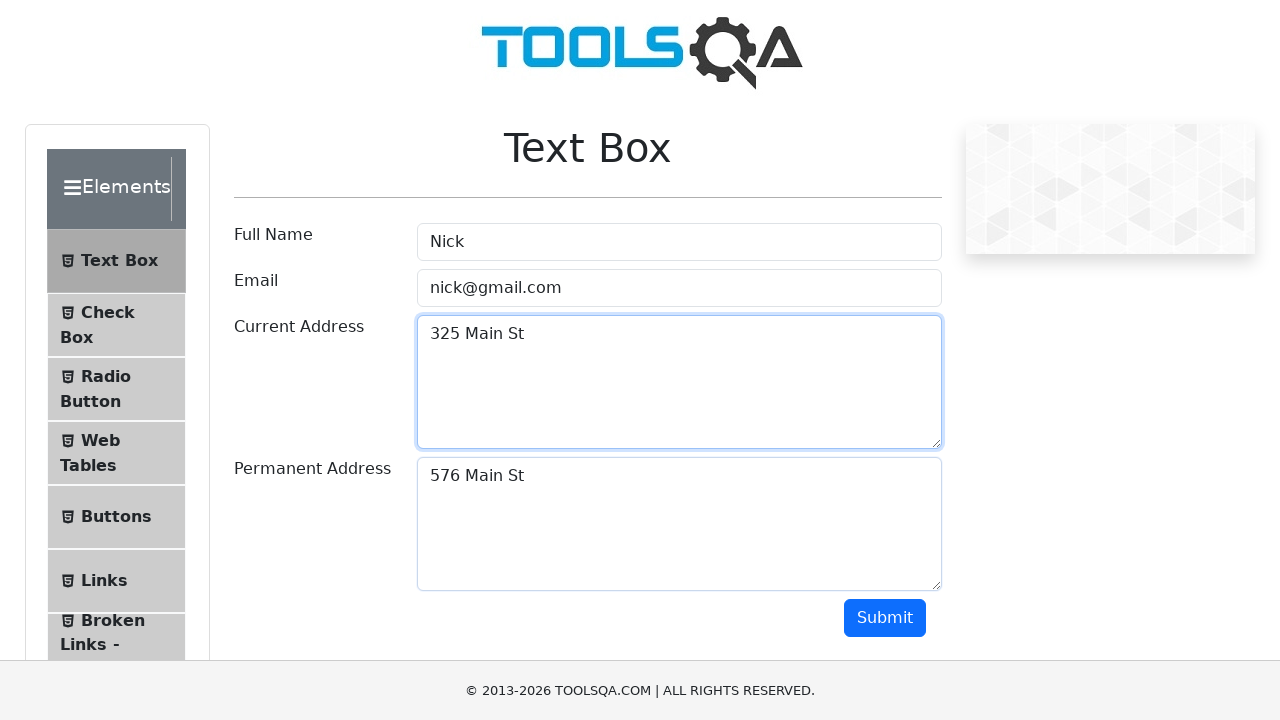

Clicked submit button to submit form at (885, 618) on #submit
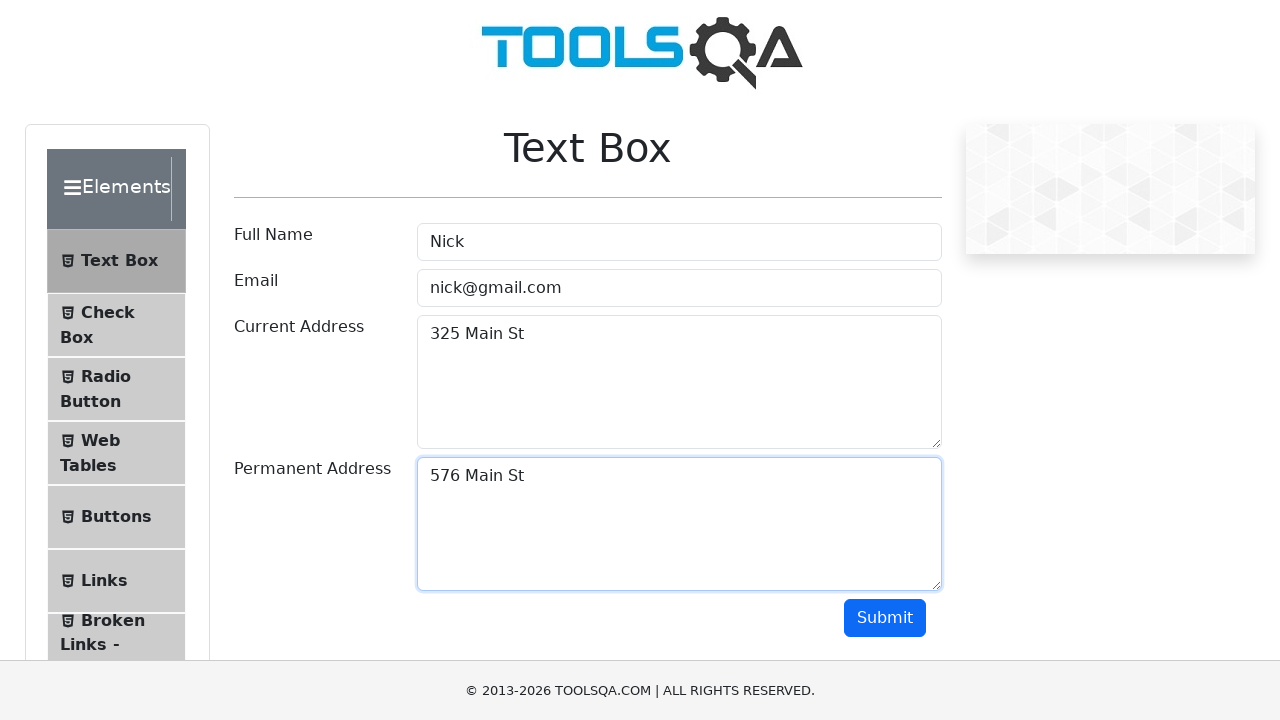

Form output loaded and name field appeared
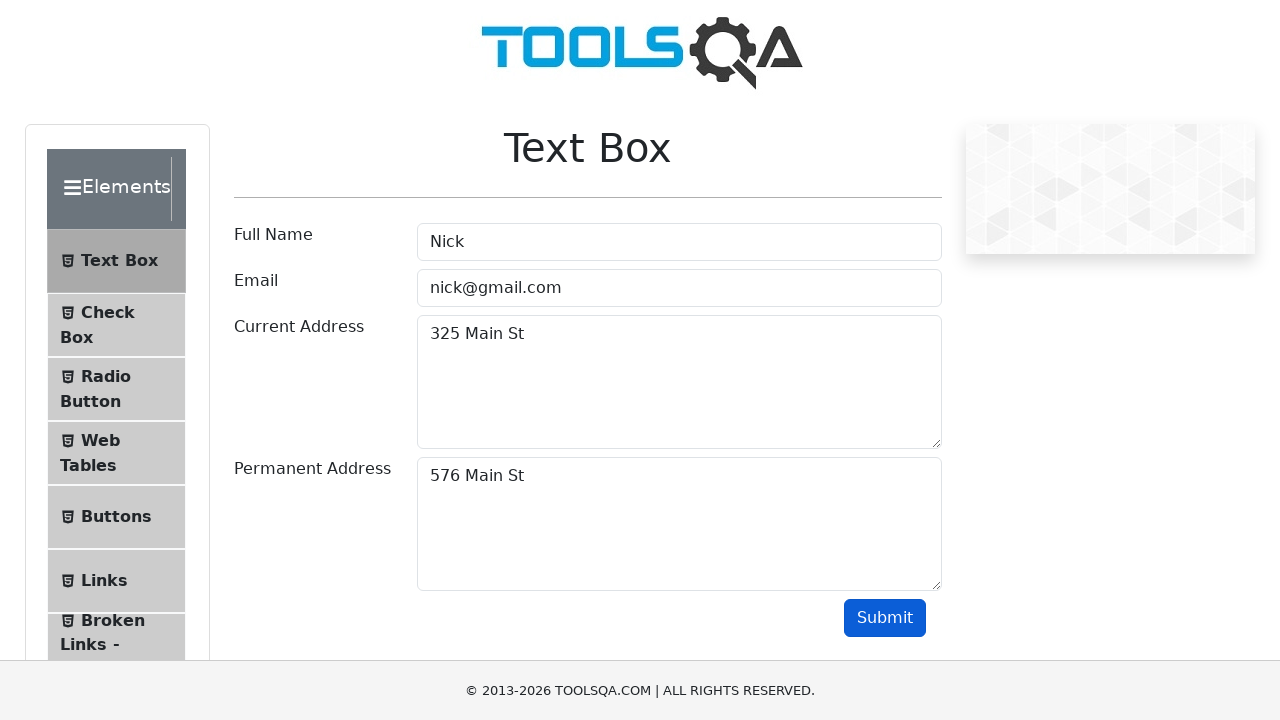

Retrieved output name value
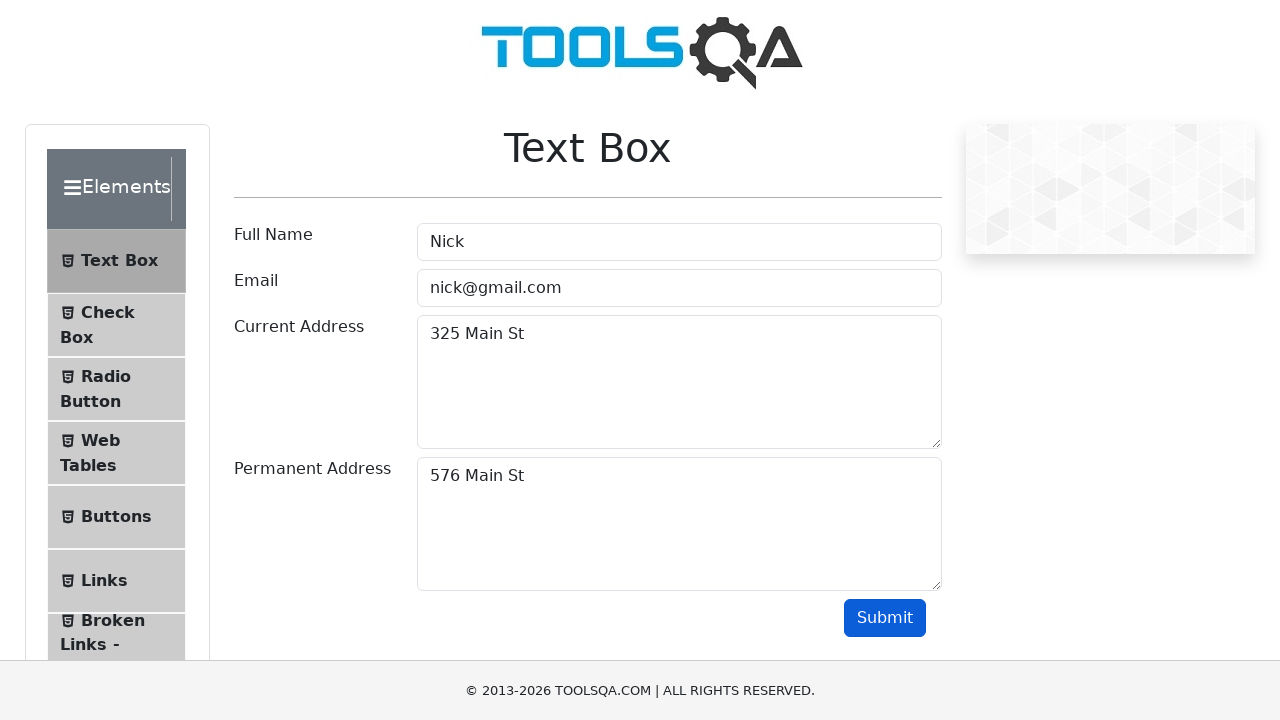

Retrieved output email value
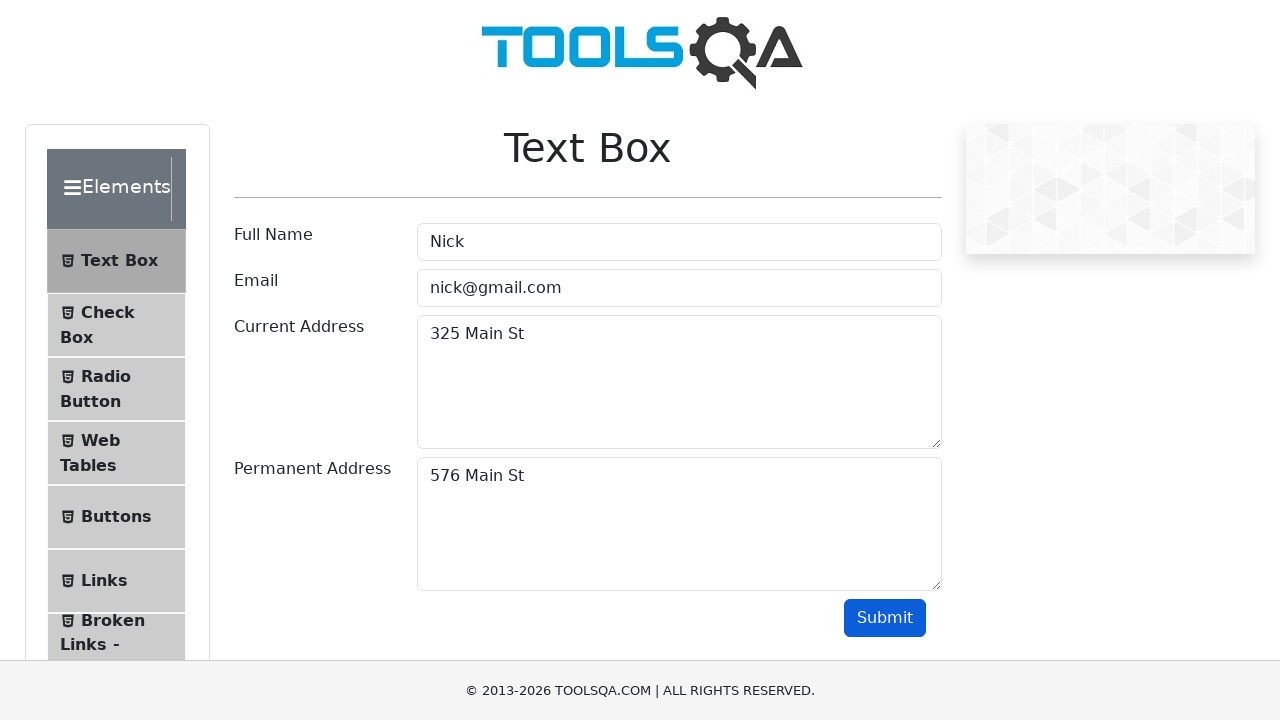

Retrieved output current address value
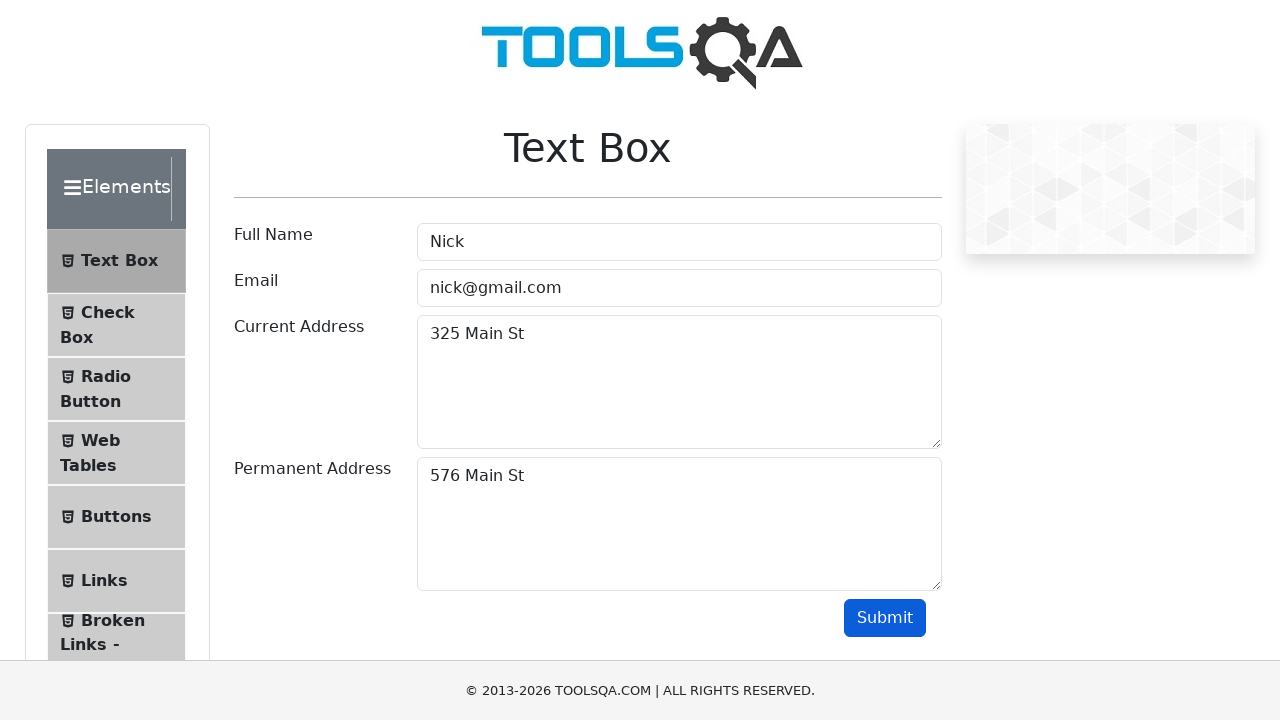

Retrieved output permanent address value
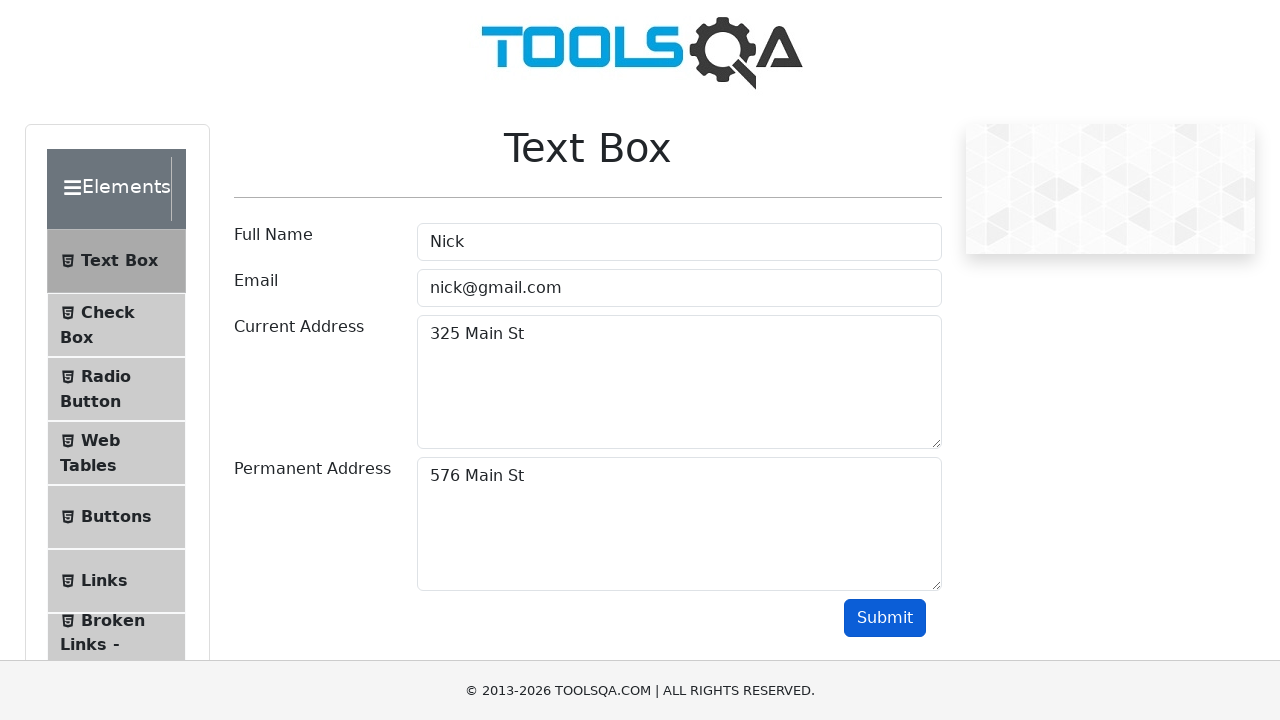

Assertion passed: output name matches expected value 'Name:Nick'
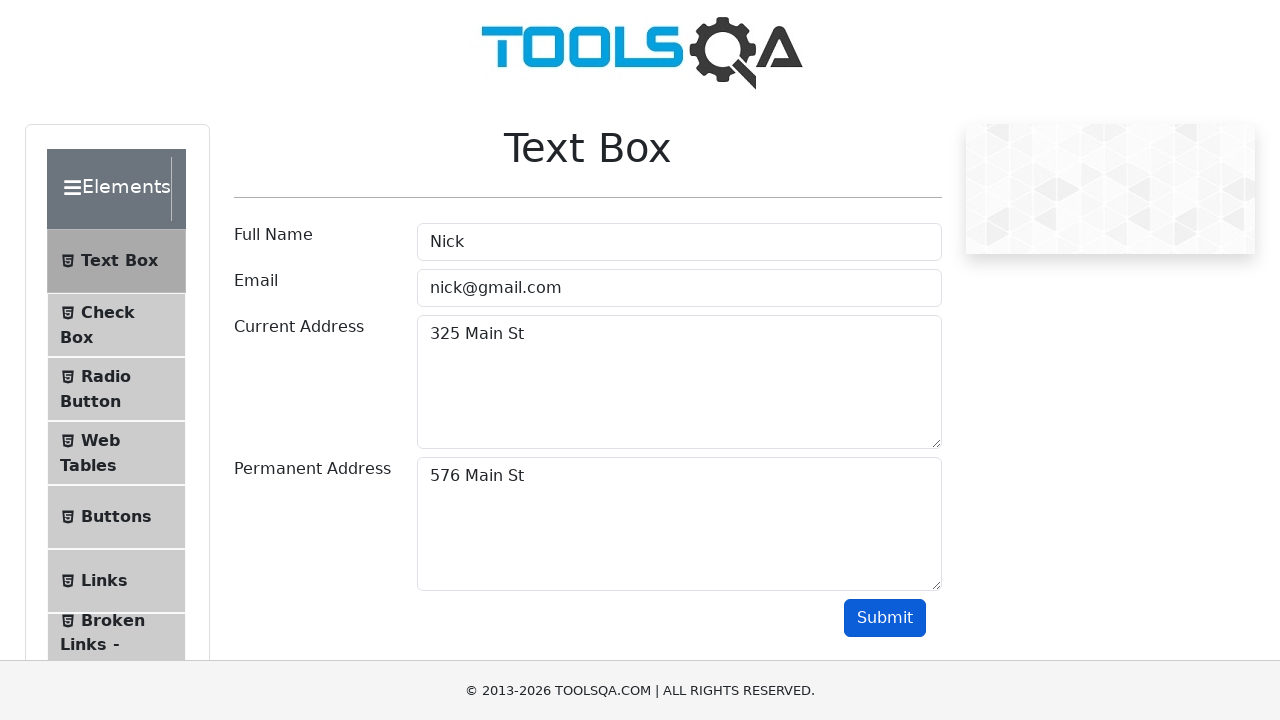

Assertion passed: output email matches expected value 'Email:nick@gmail.com'
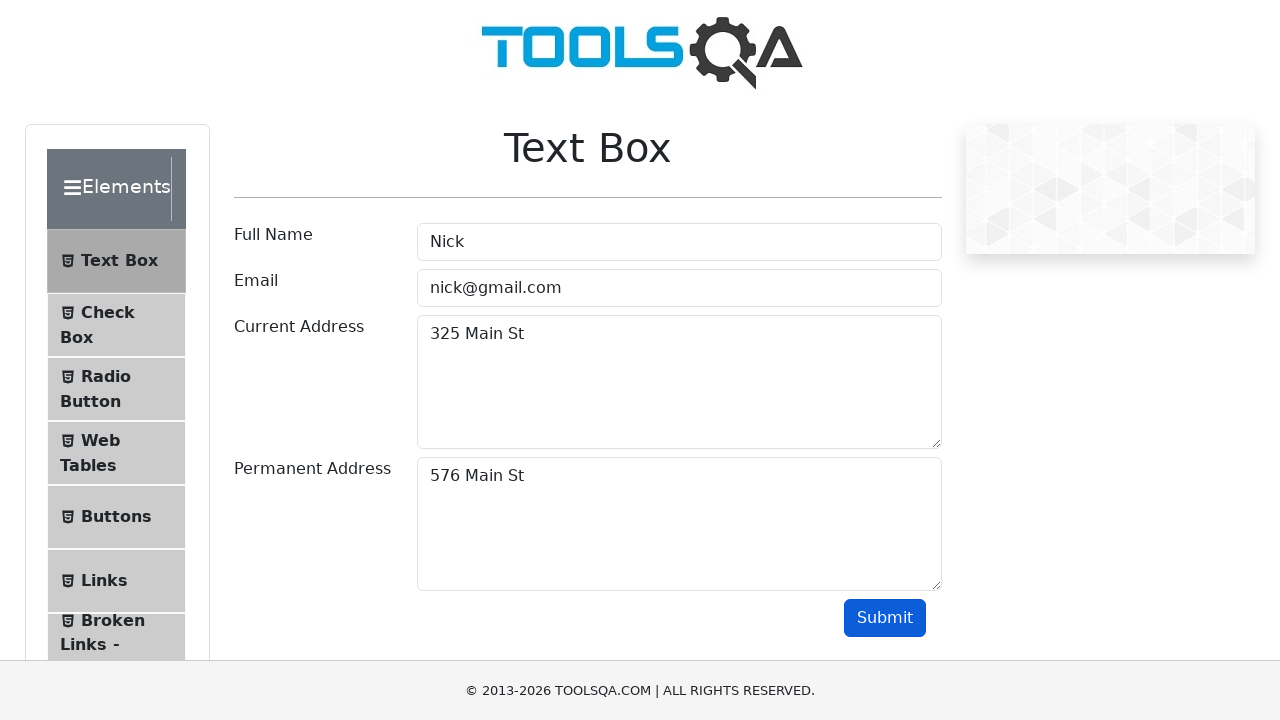

Assertion passed: output current address contains expected value 'Current Address :325 Main St'
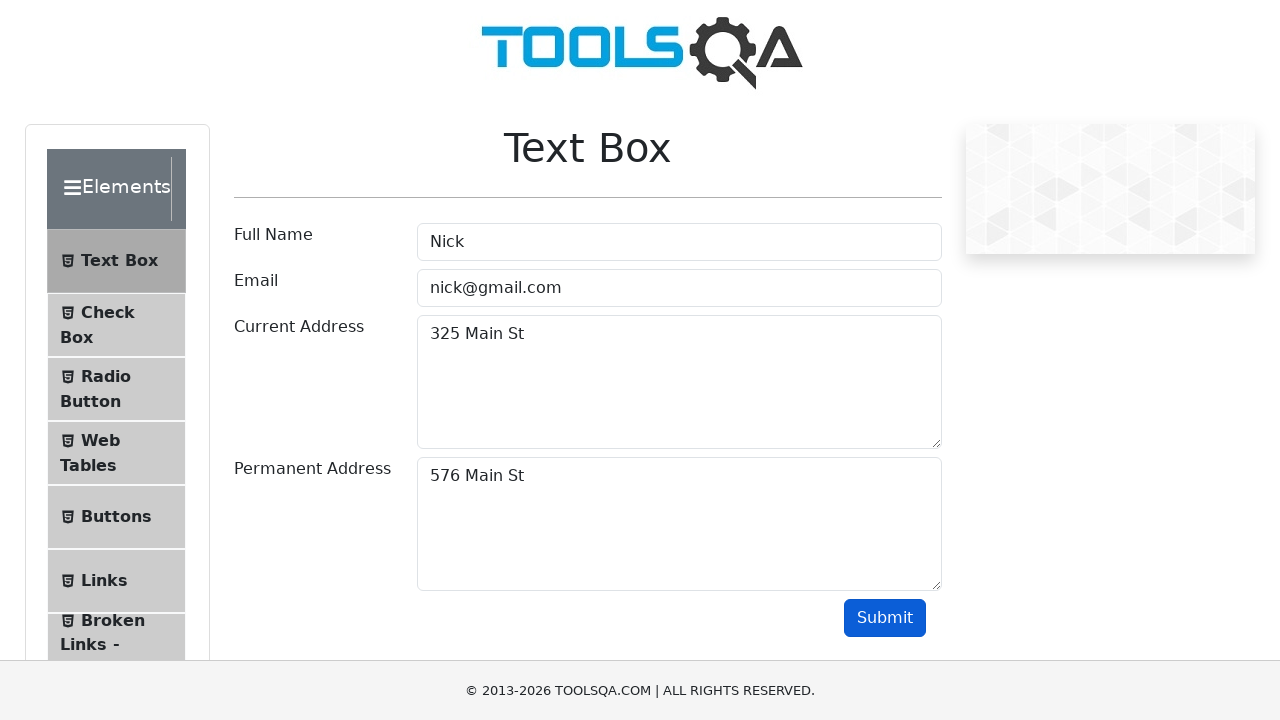

Assertion passed: output permanent address contains expected value 'Permananet Address :576 Main St'
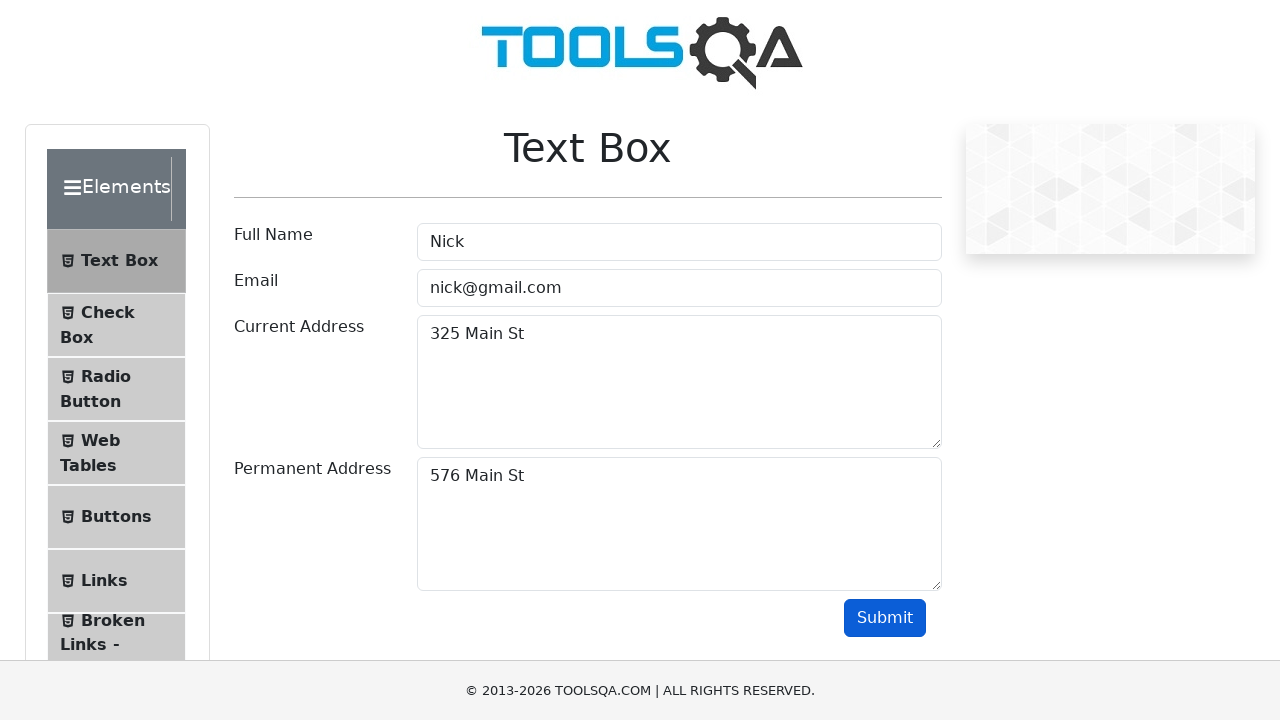

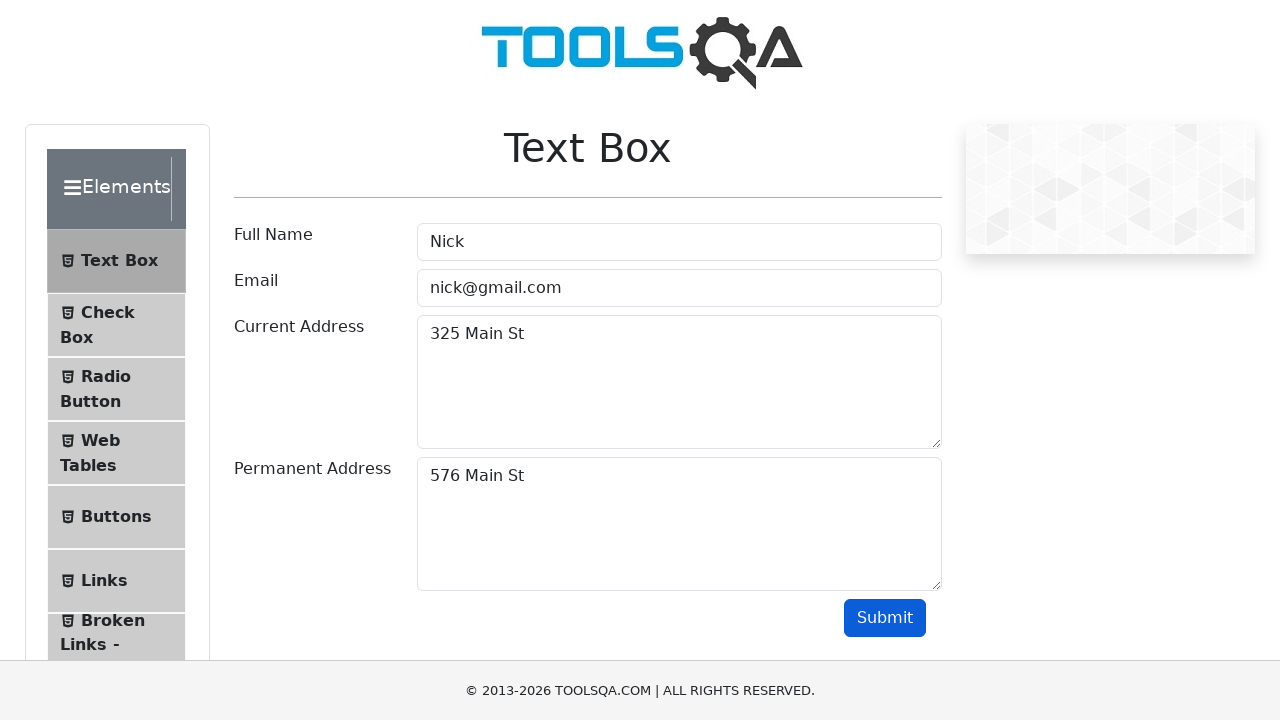